Tests drag and drop functionality on jQueryUI demo page by dragging an element and dropping it onto a target area within an iframe

Starting URL: https://jqueryui.com/droppable/

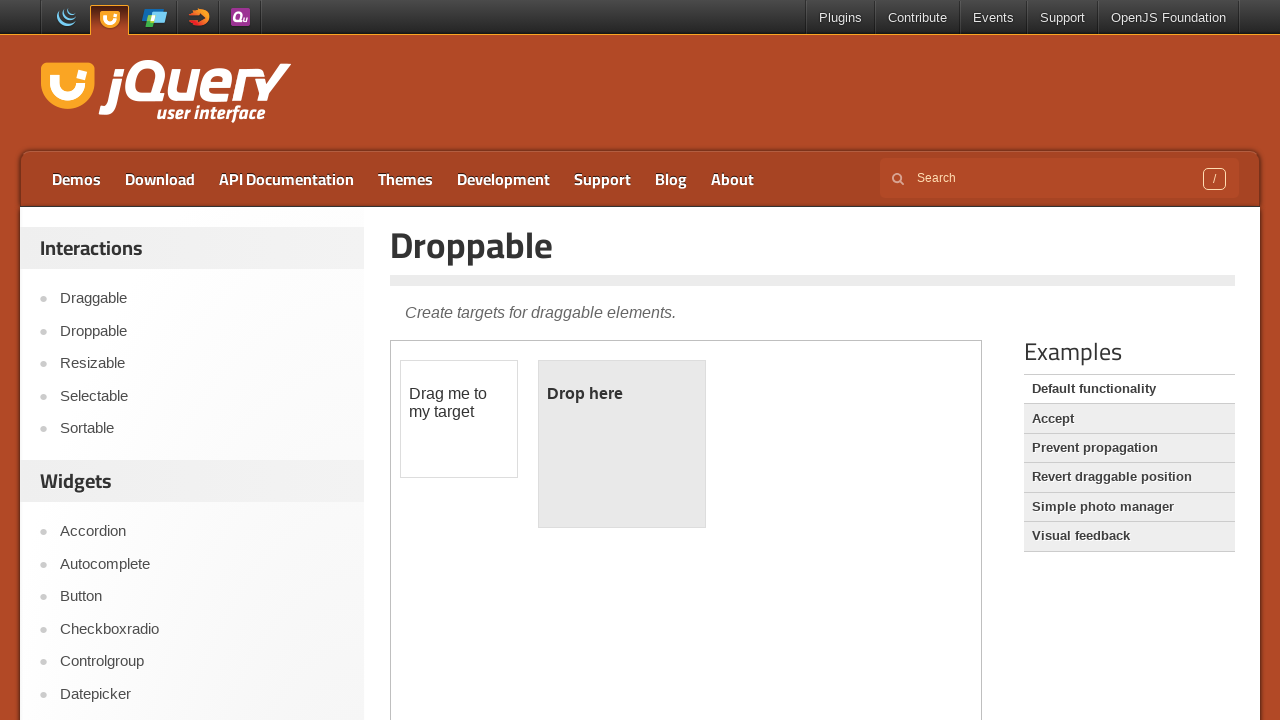

Located iframe with demo-frame class containing drag and drop elements
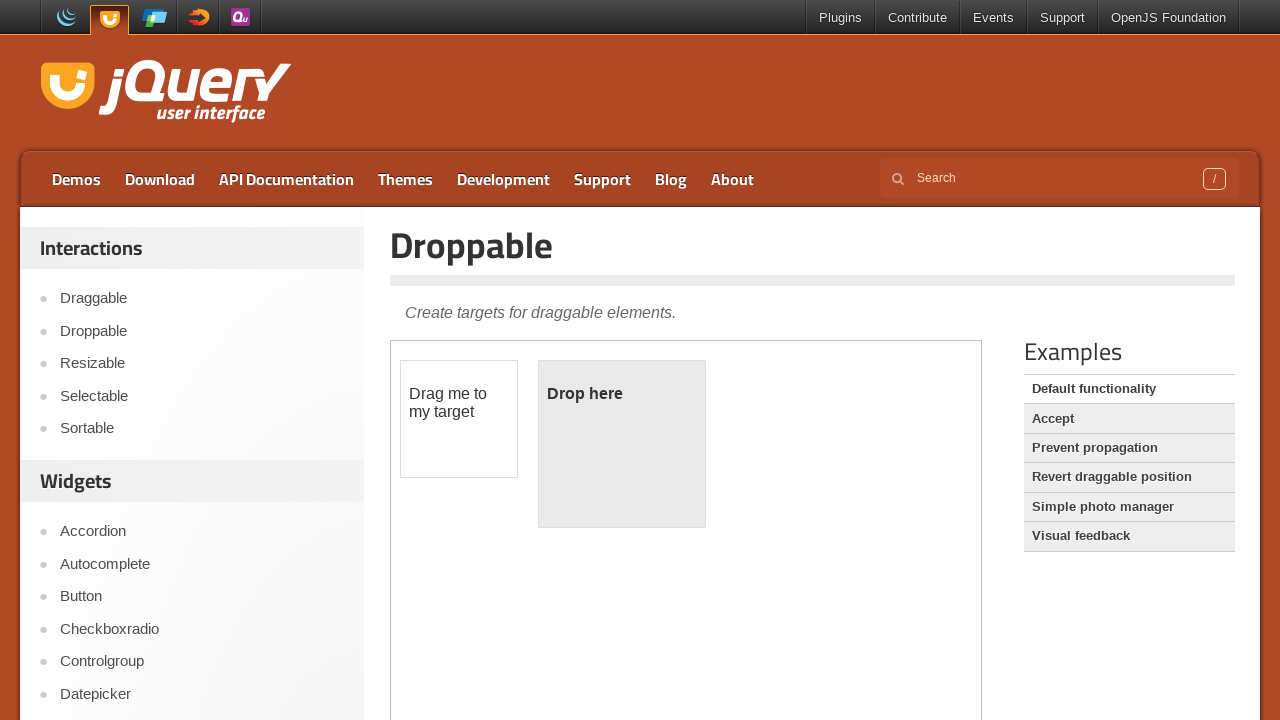

Located draggable element with id 'draggable' within iframe
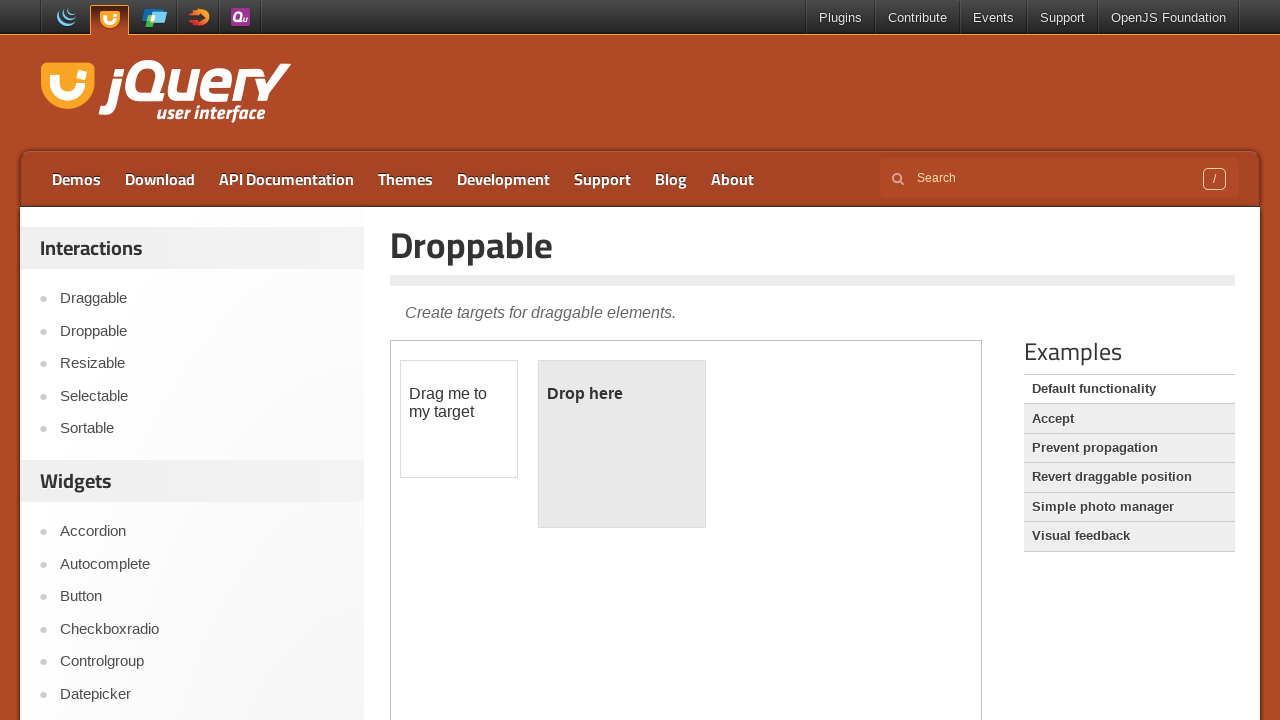

Located droppable target element with id 'droppable' within iframe
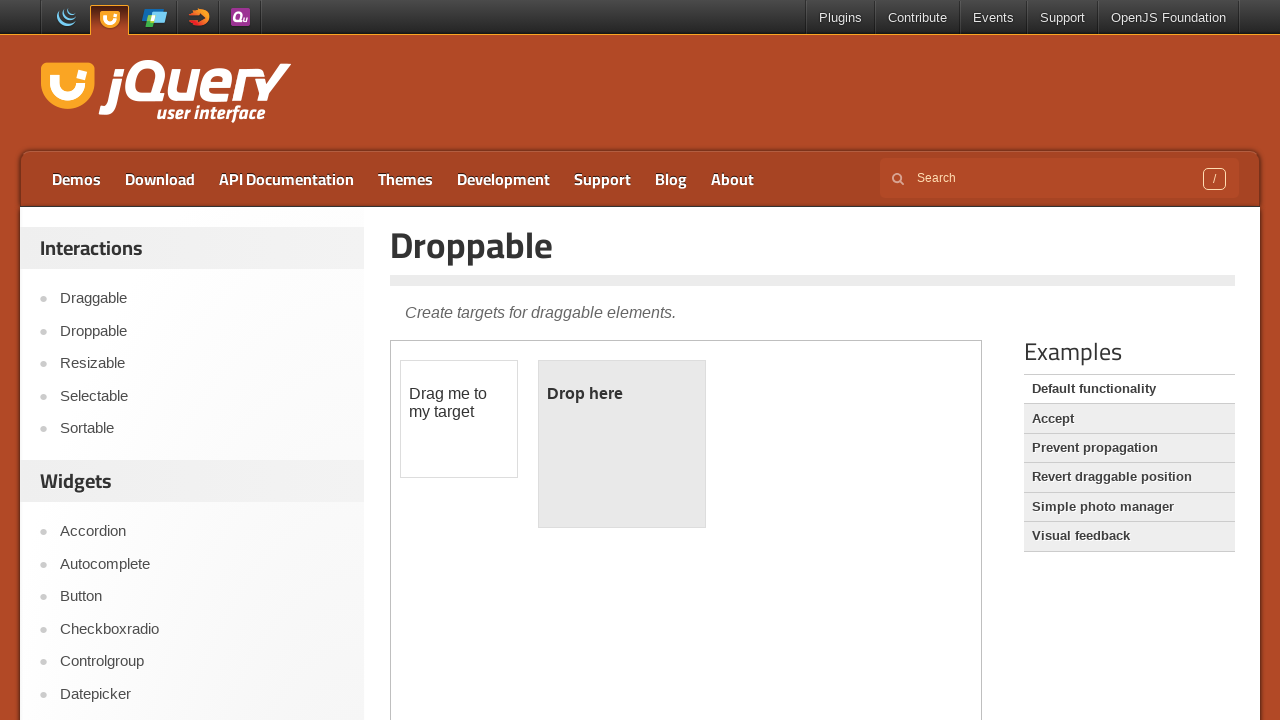

Dragged draggable element onto droppable target area at (622, 444)
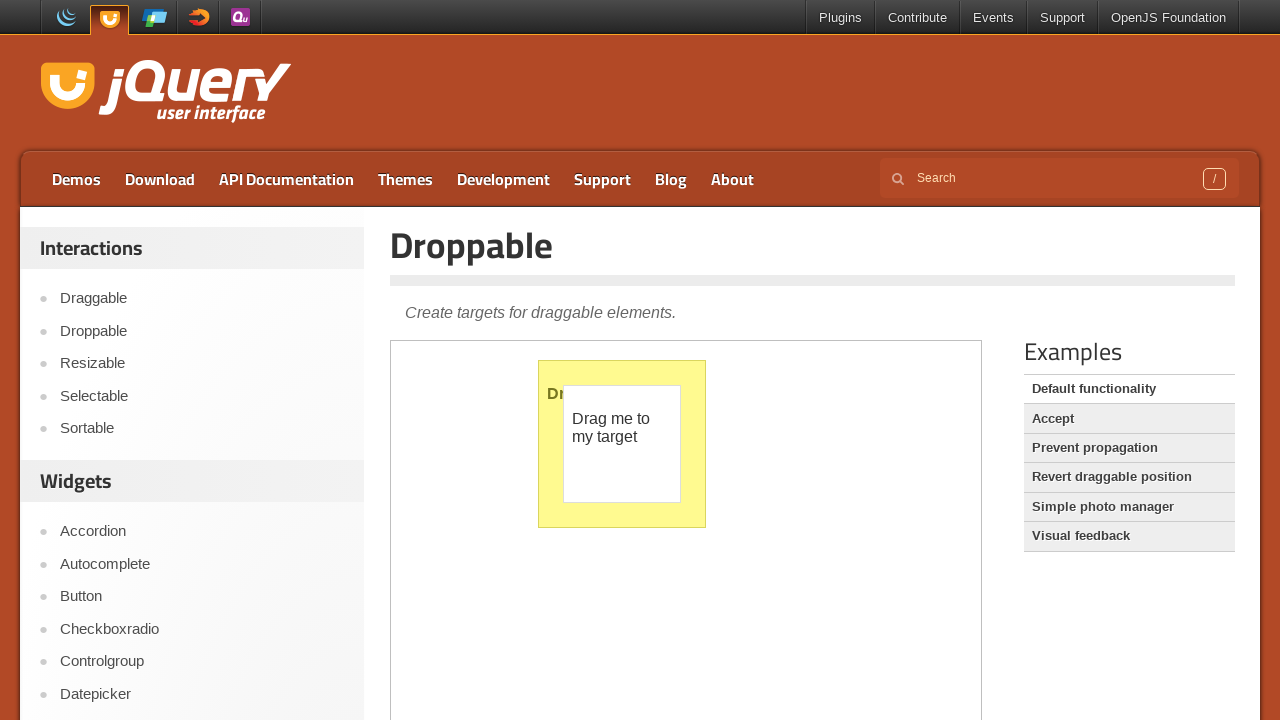

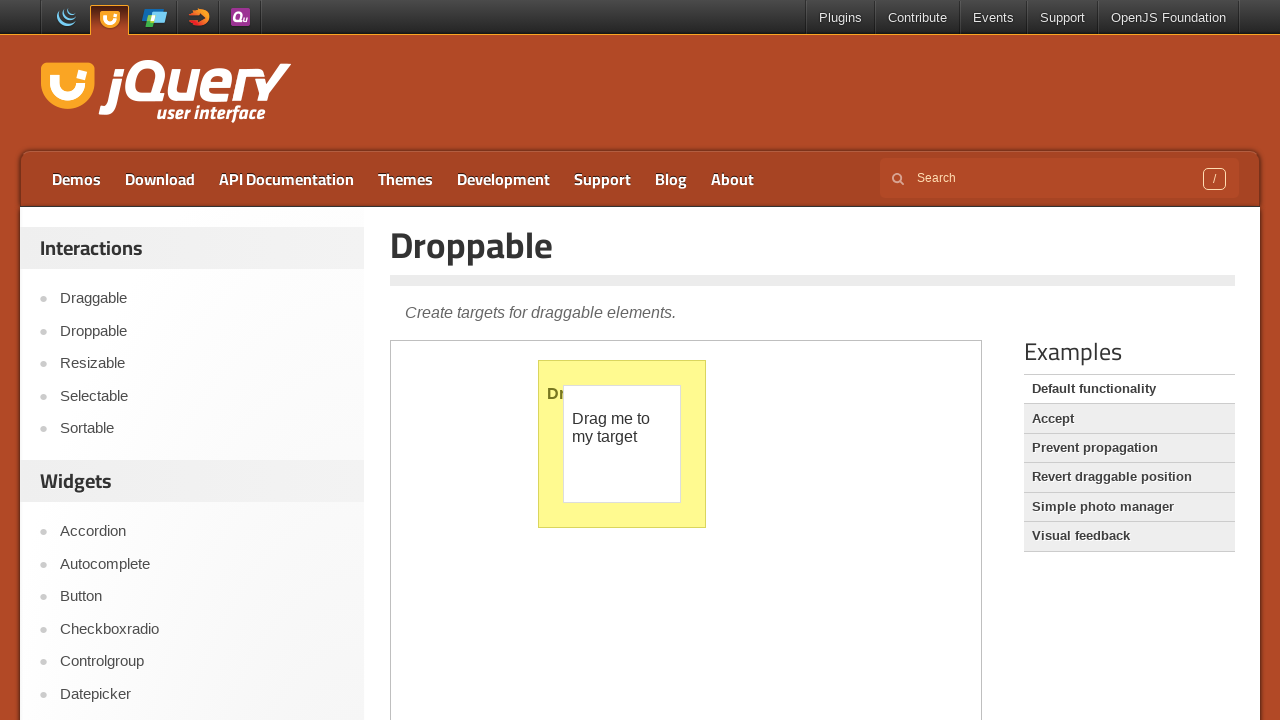